Navigates to Flipkart homepage and maximizes the browser window

Starting URL: https://www.flipkart.com

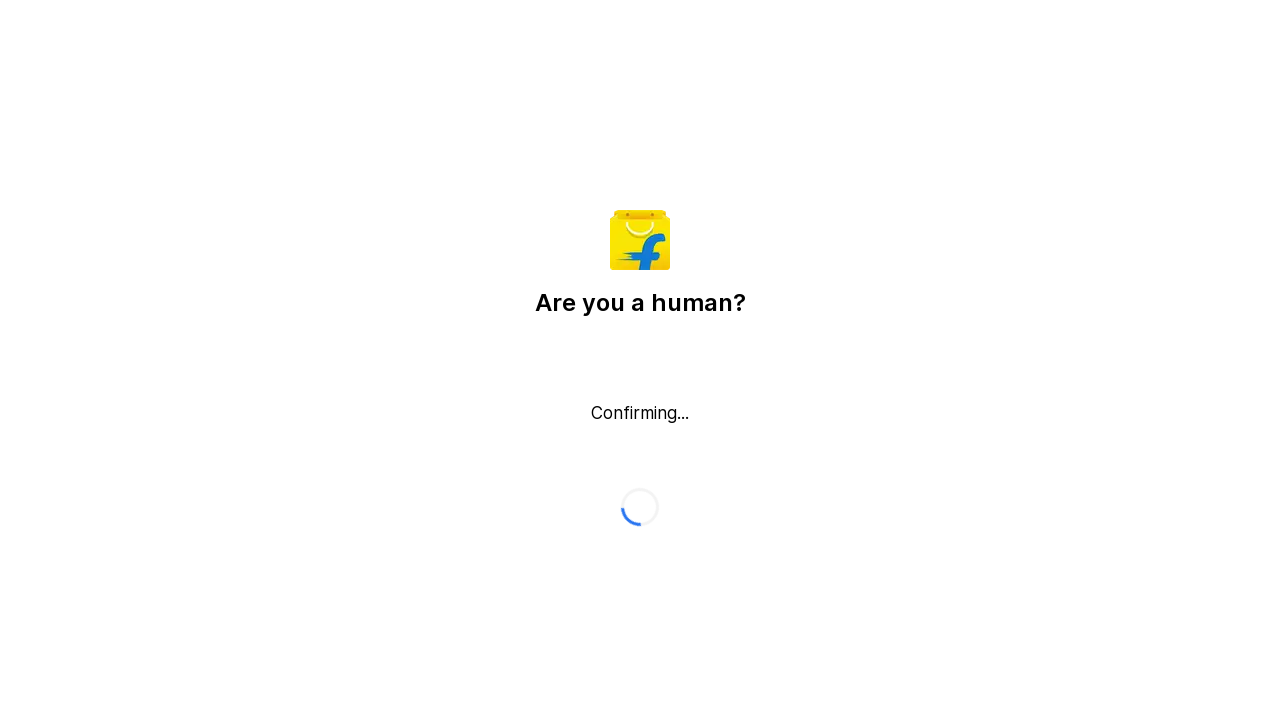

Waited for Flipkart homepage to fully load (networkidle)
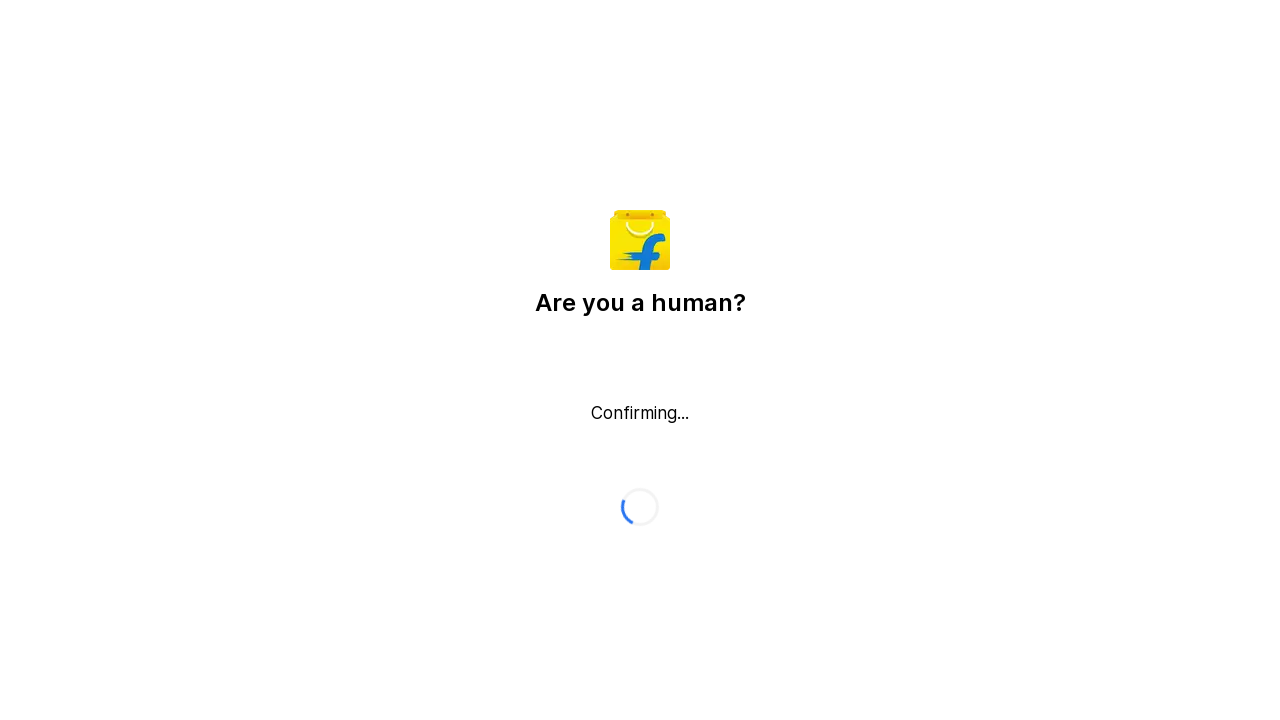

Maximized browser window to 1920x1080
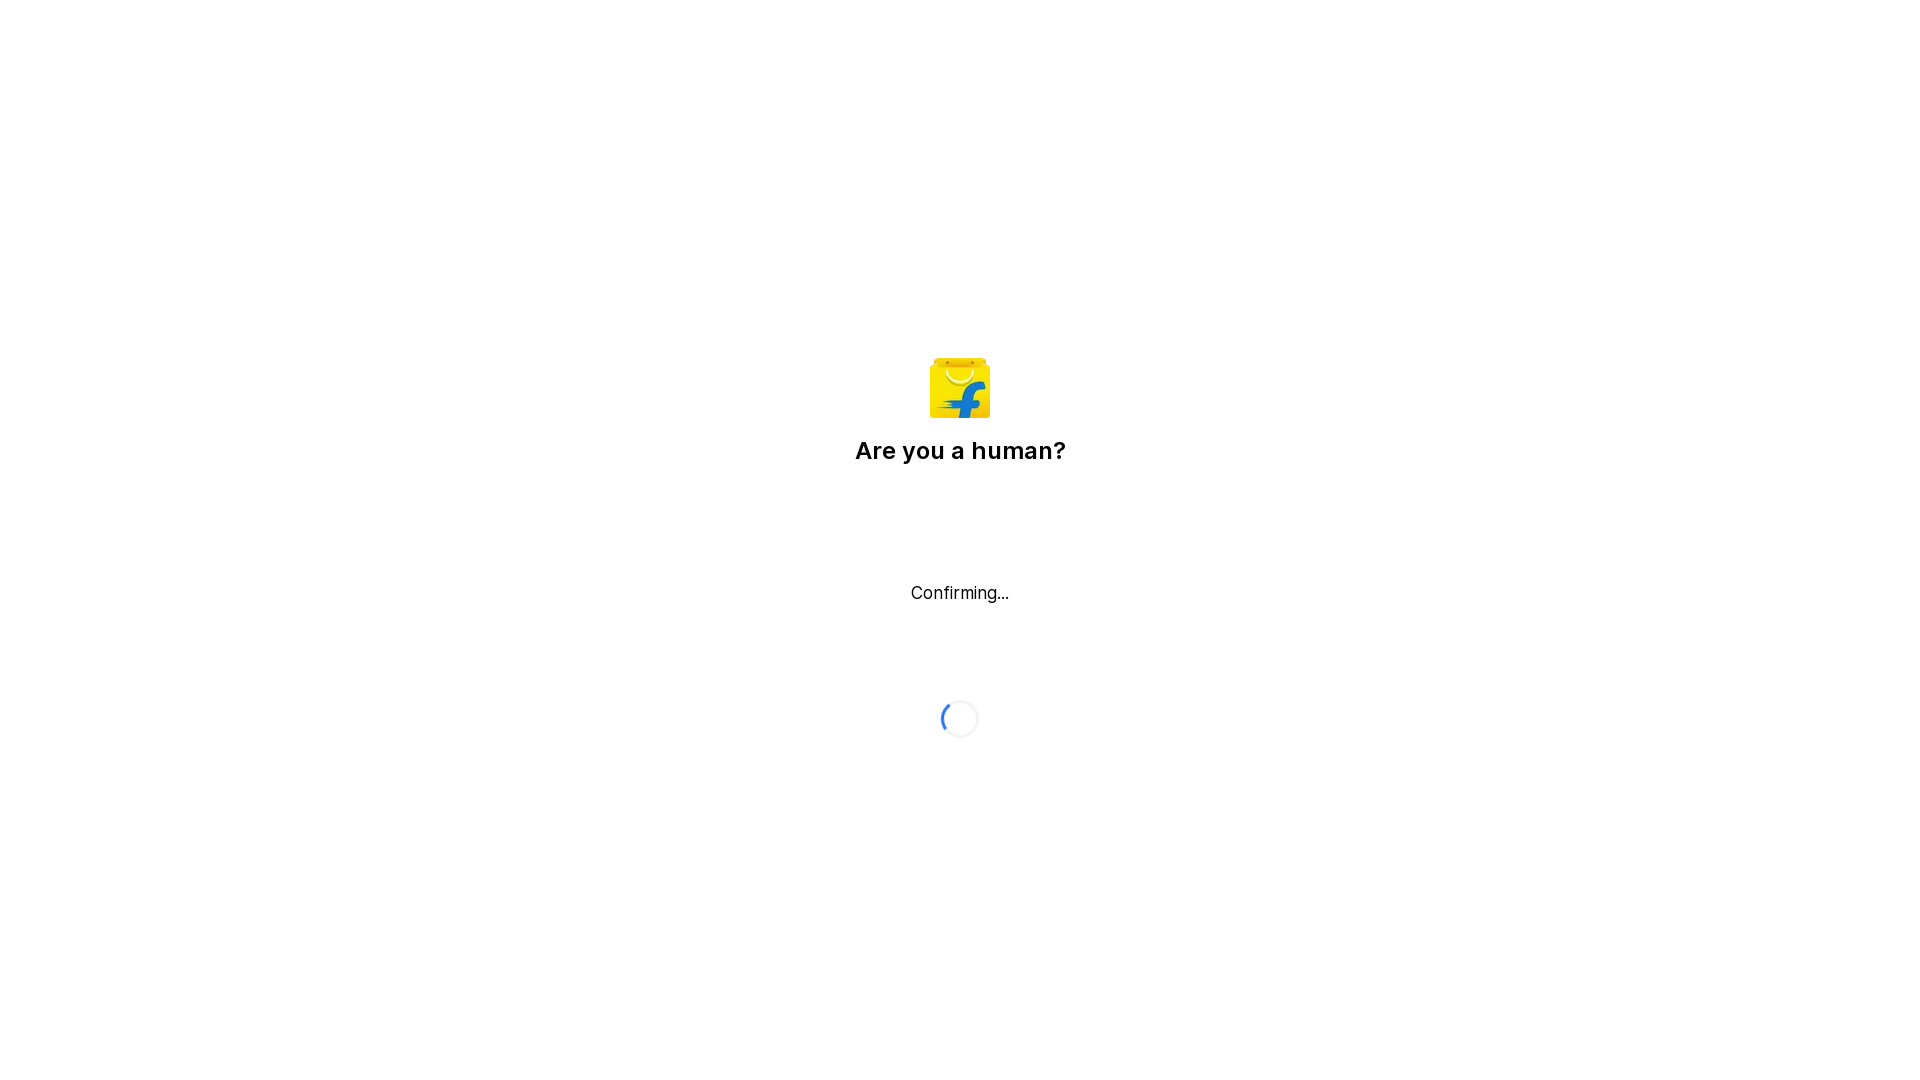

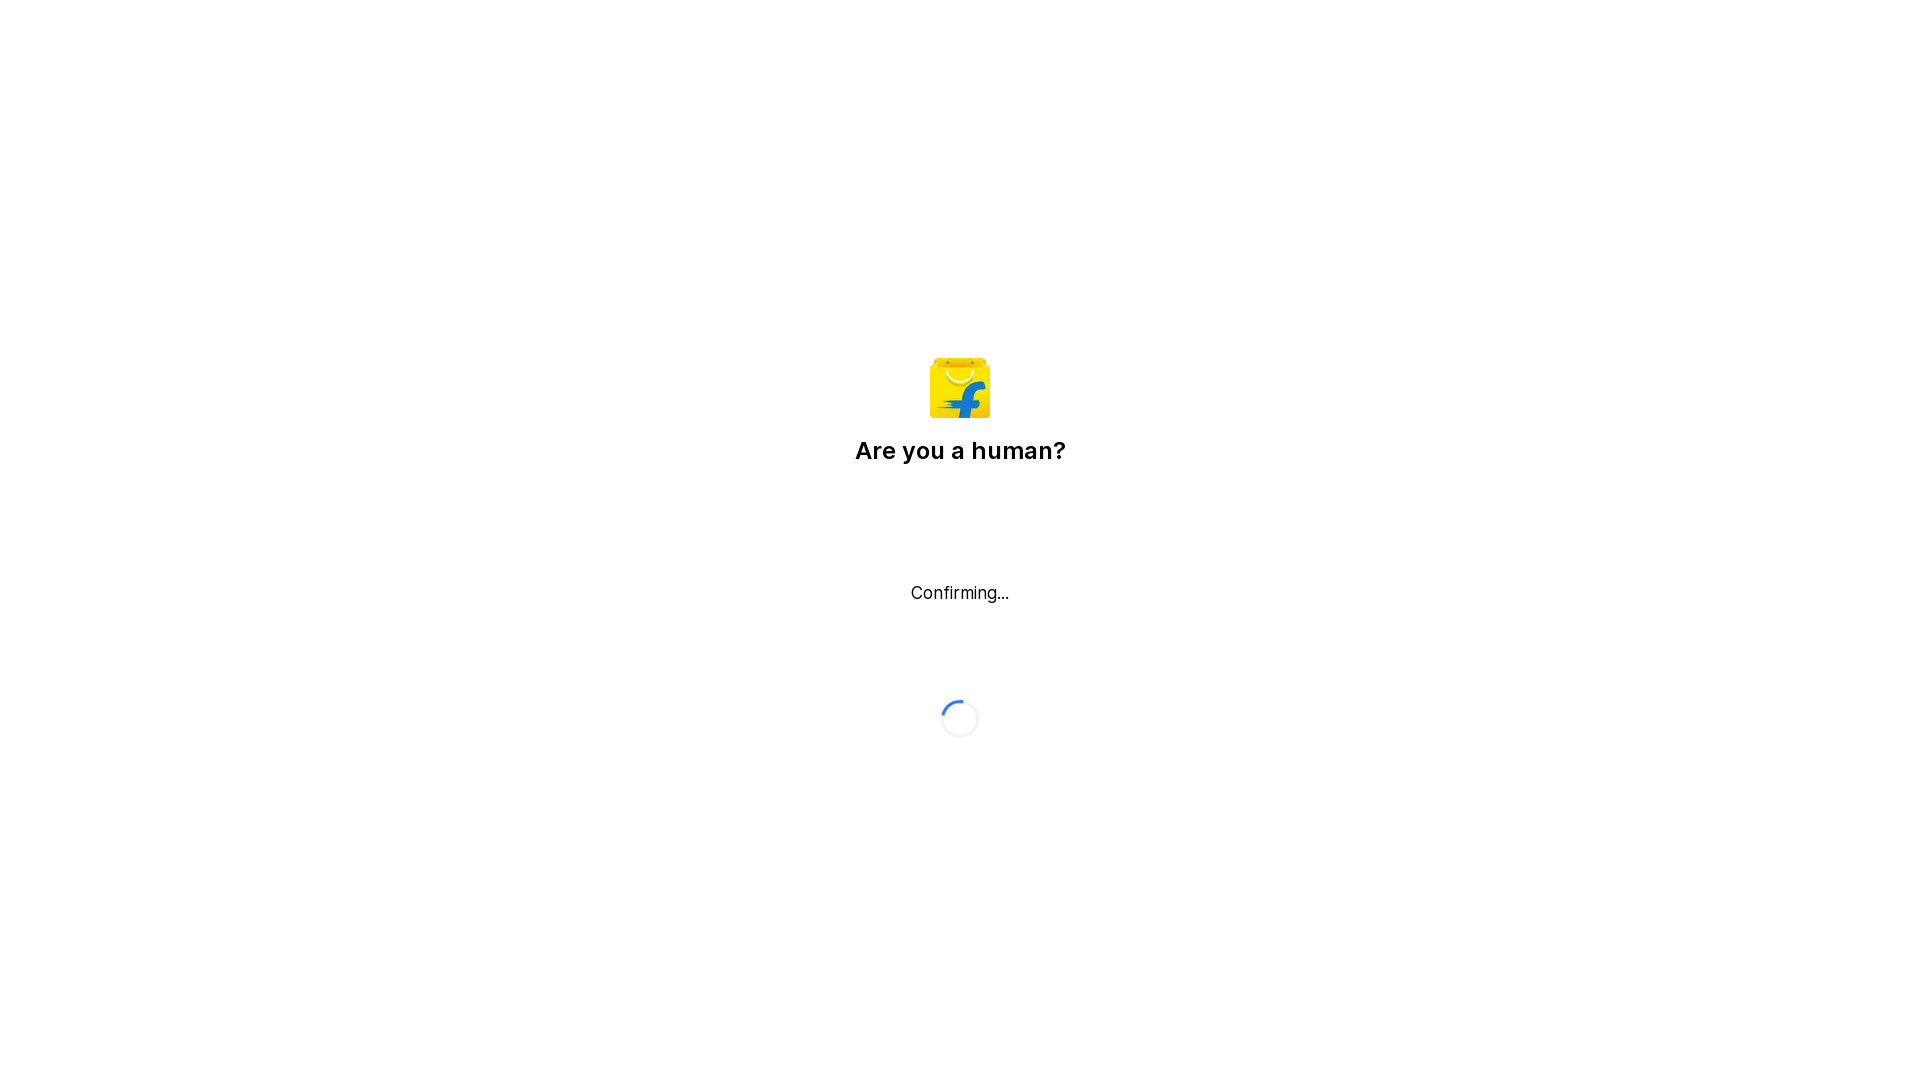